Tests scrolling to the bottom of a page using JavaScript execution

Starting URL: https://ultimateqa.com/complicated-page/

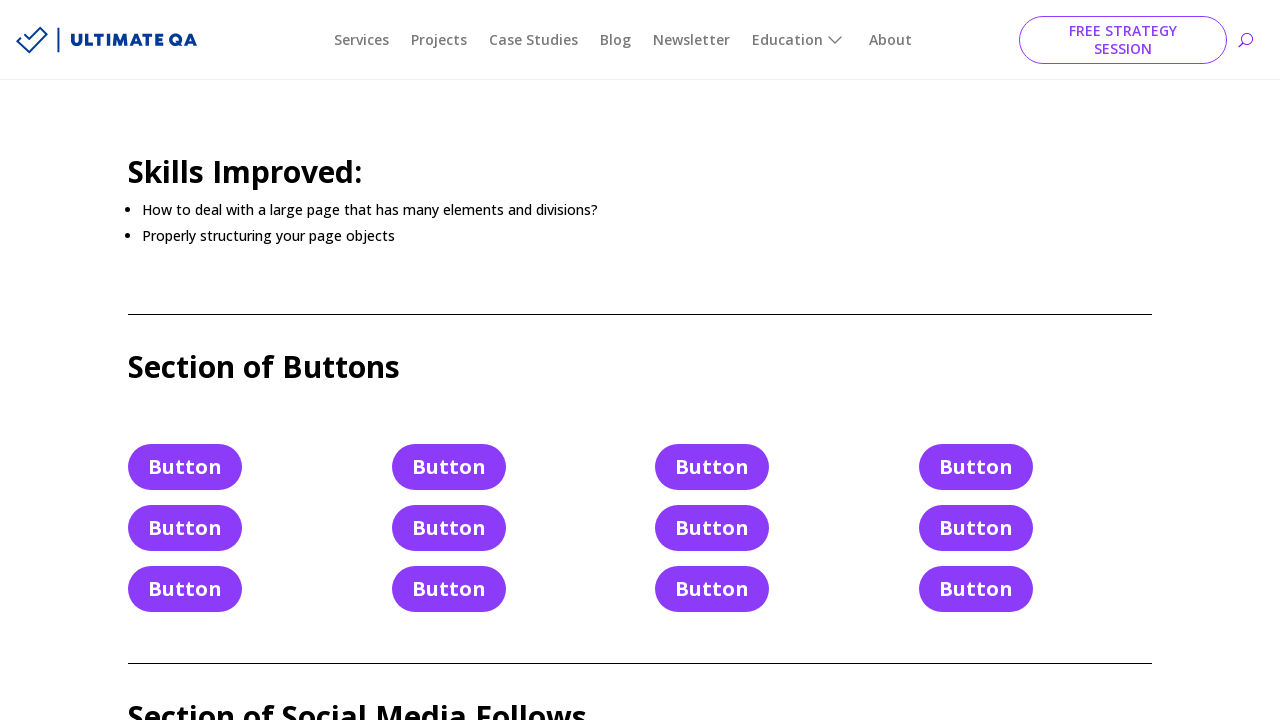

Scrolled to bottom of page using JavaScript execution
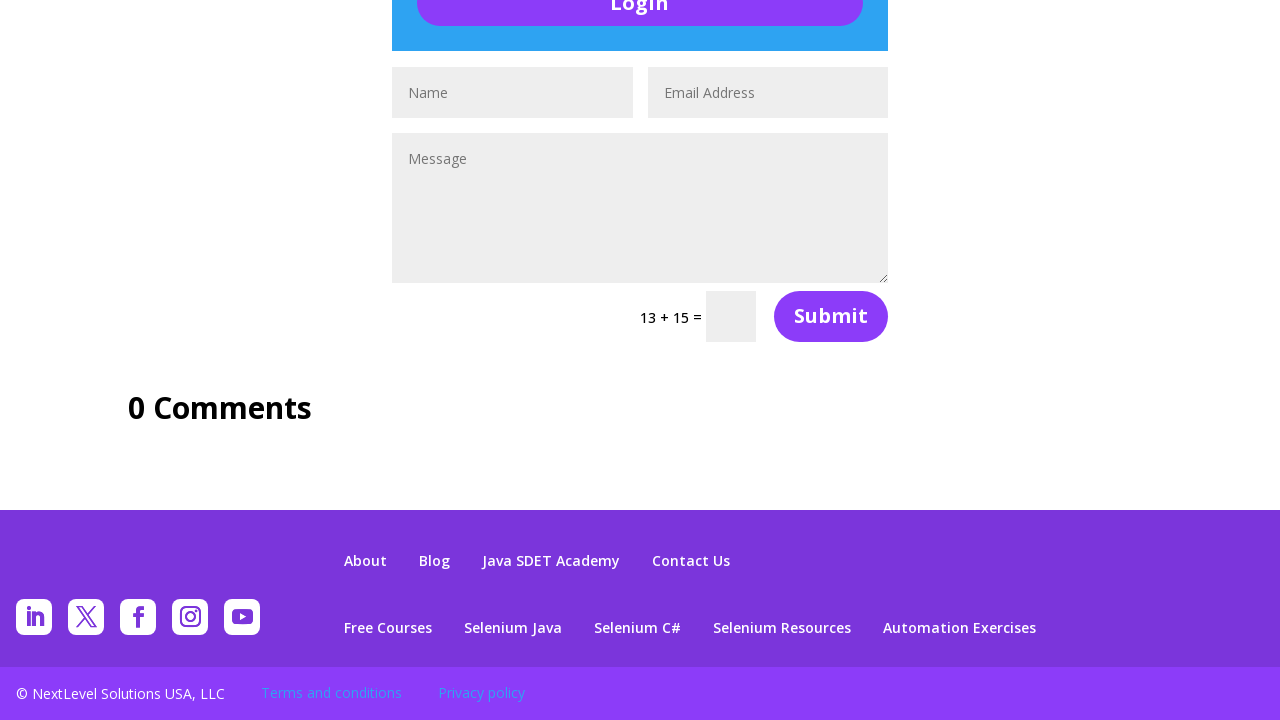

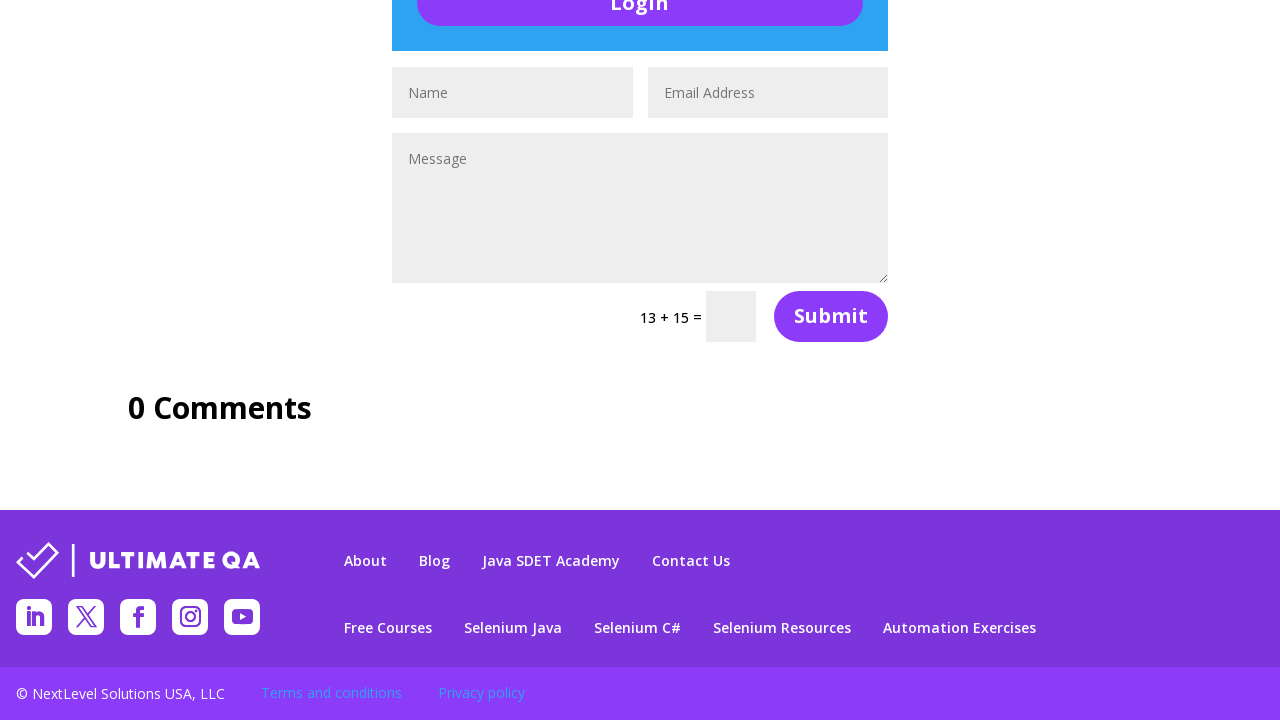